Tests selecting a radio button option and verifying it displays success message

Starting URL: https://demoqa.com/radio-button

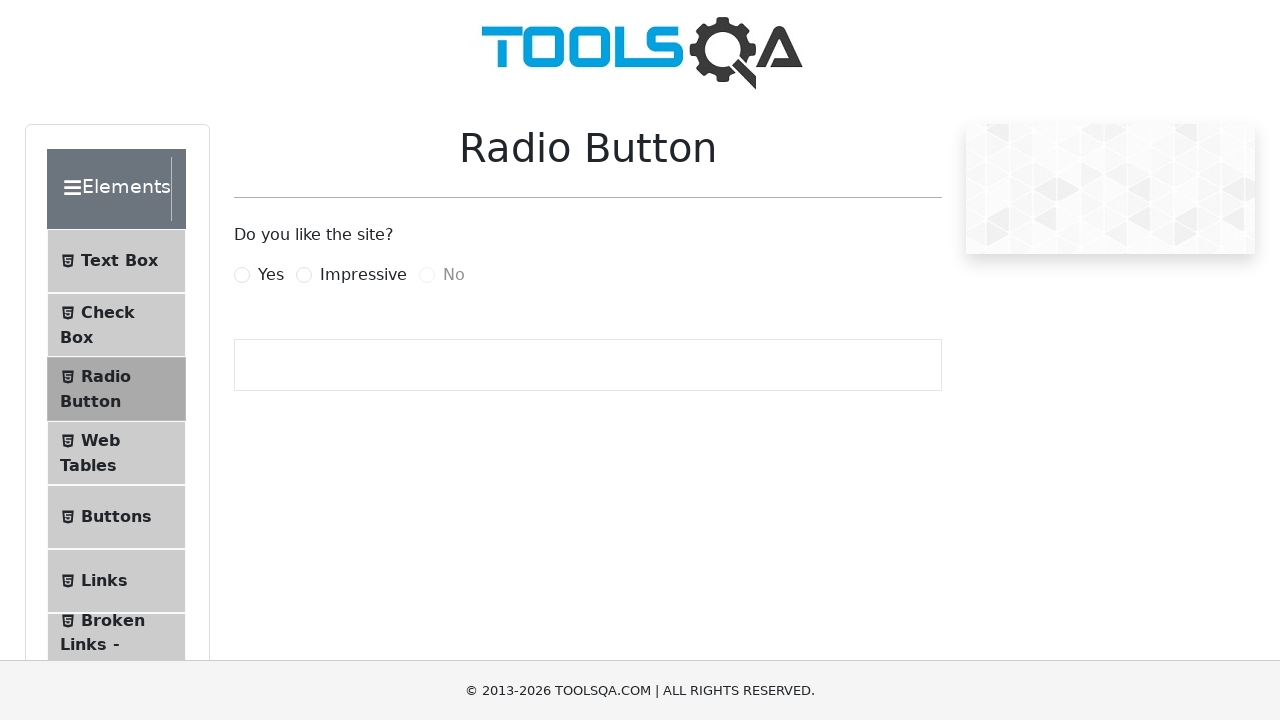

Clicked the Impressive radio button label at (363, 275) on label[for='impressiveRadio']
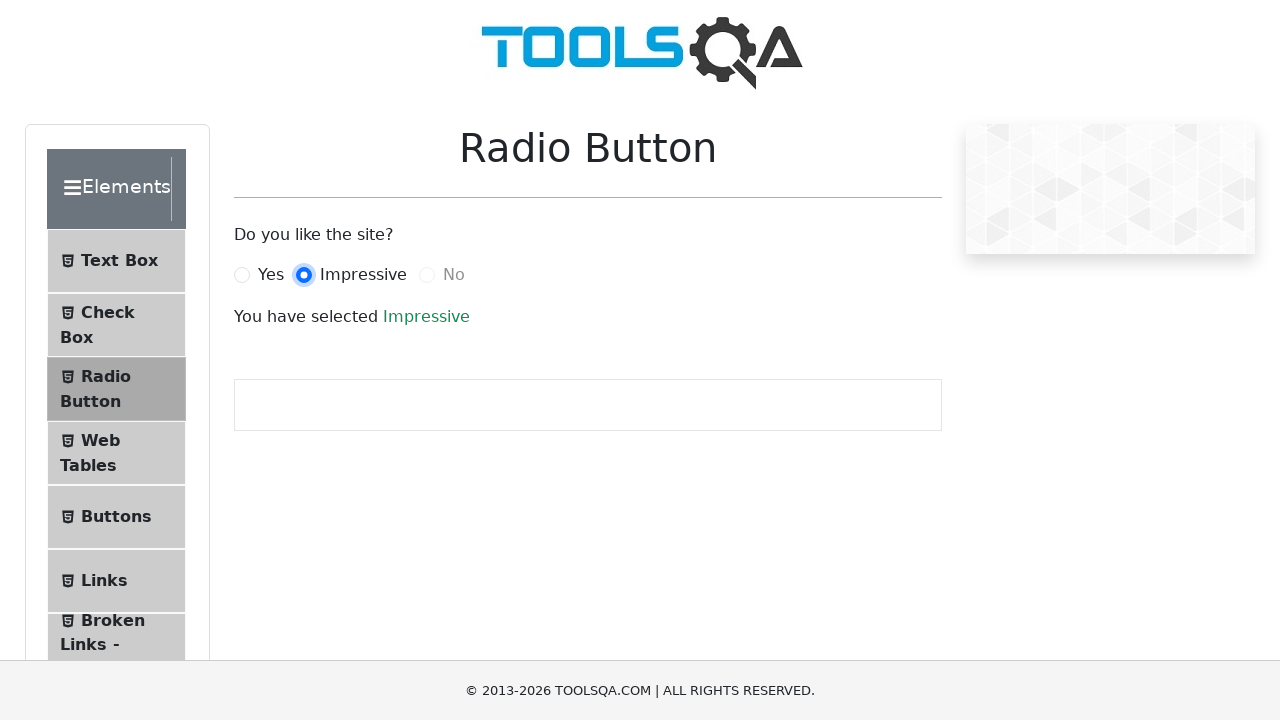

Success message appeared after selecting radio button
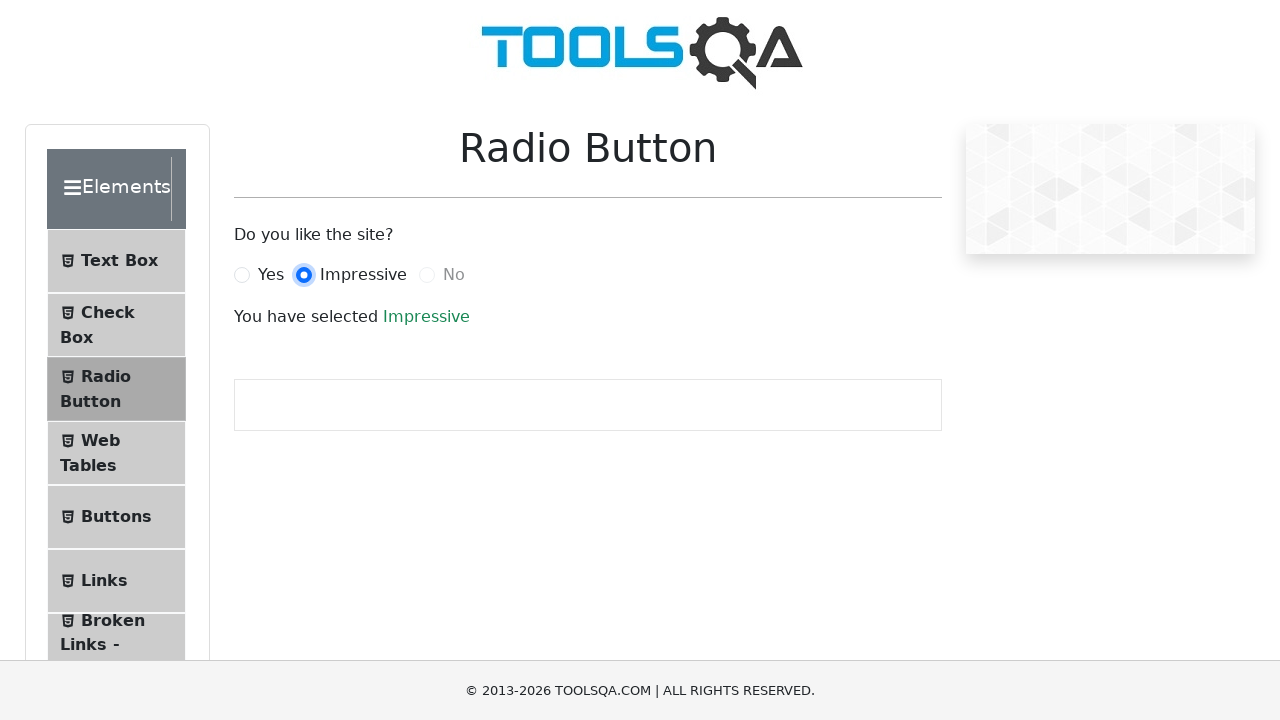

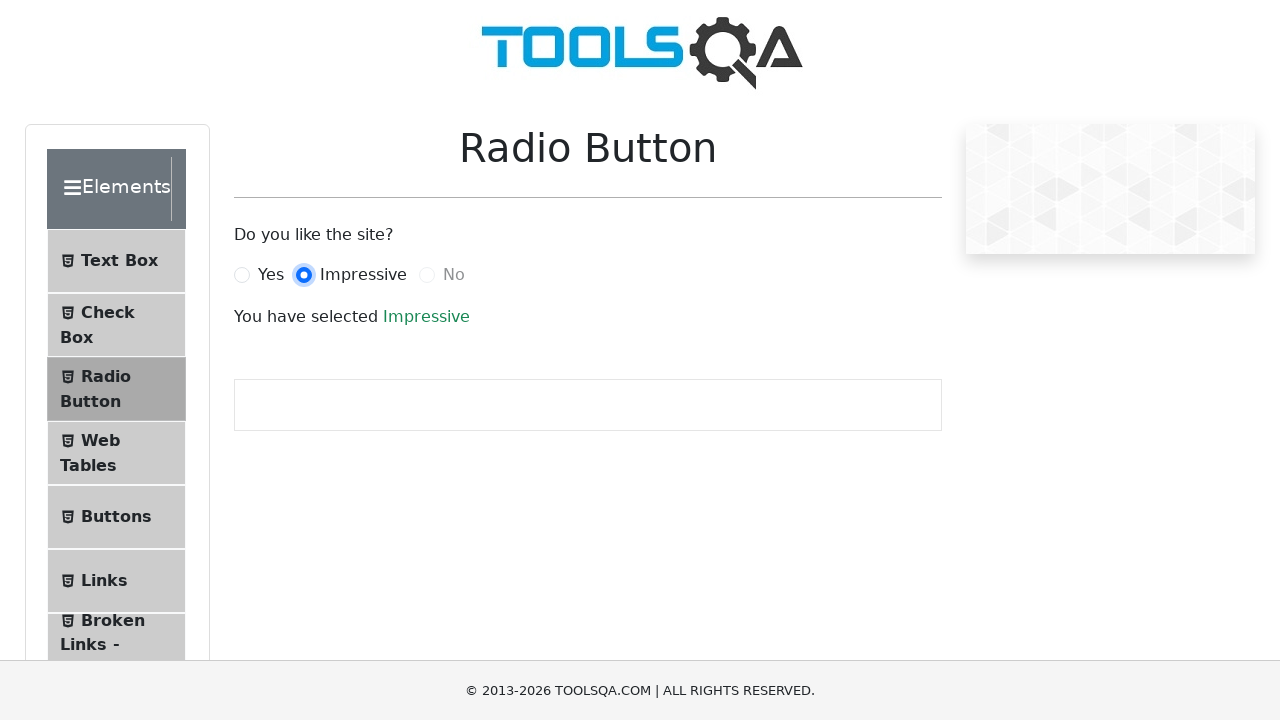